Tests dropdown selection functionality by selecting options using different methods (by value, by visible text, by index) and then typing directly into the dropdown field

Starting URL: https://www.globalsqa.com/demo-site/select-dropdown-menu/

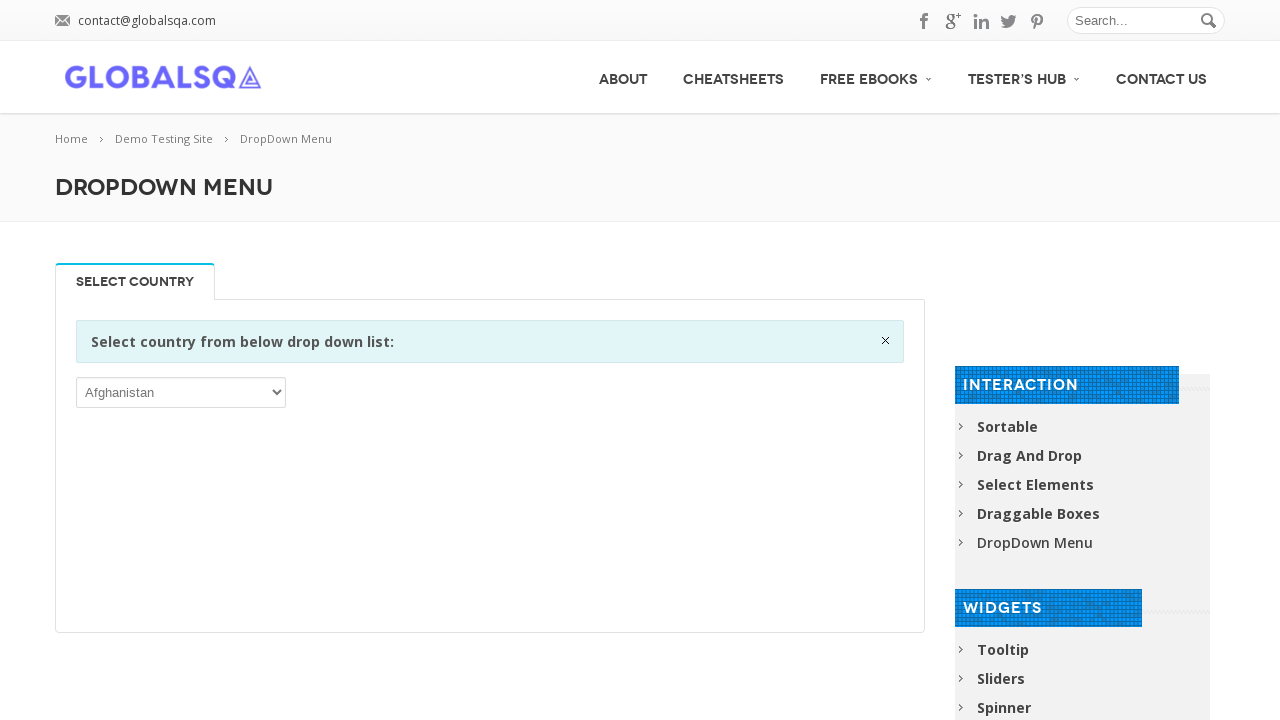

Located dropdown select element
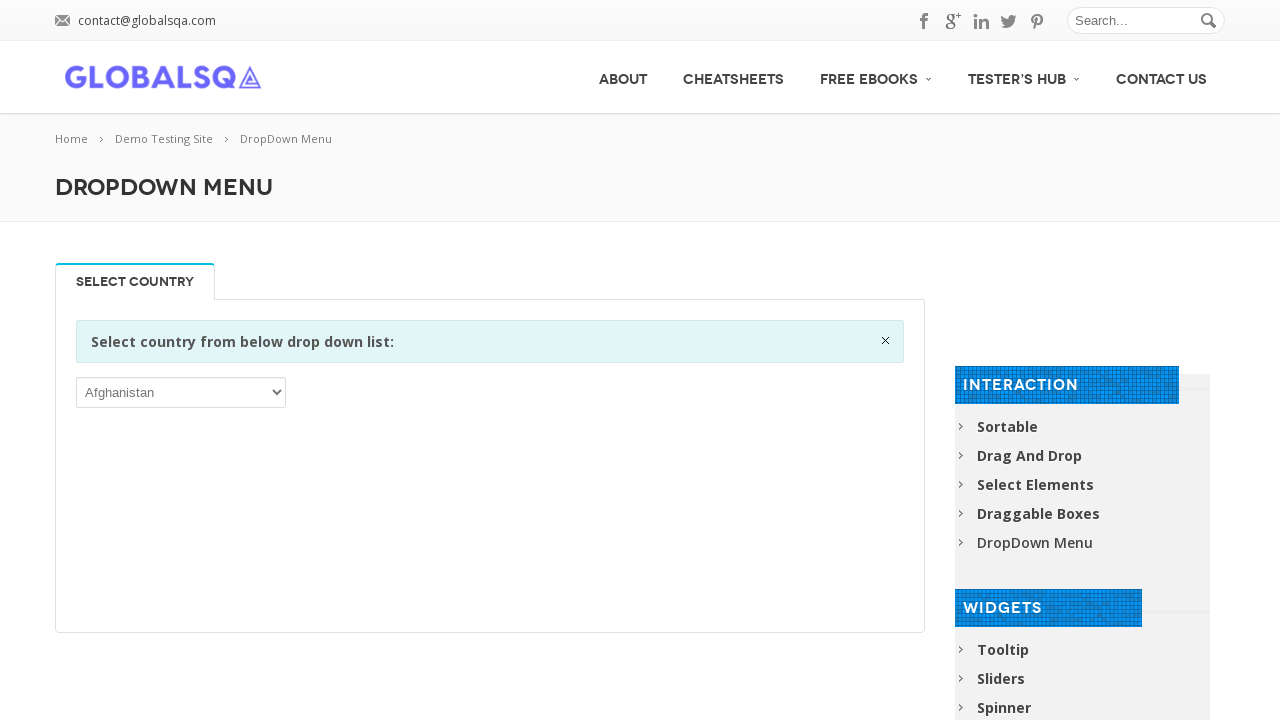

Selected dropdown option by value 'GUY' on //*[@id="post-2646"]/div[2]/div/div/div/p/select
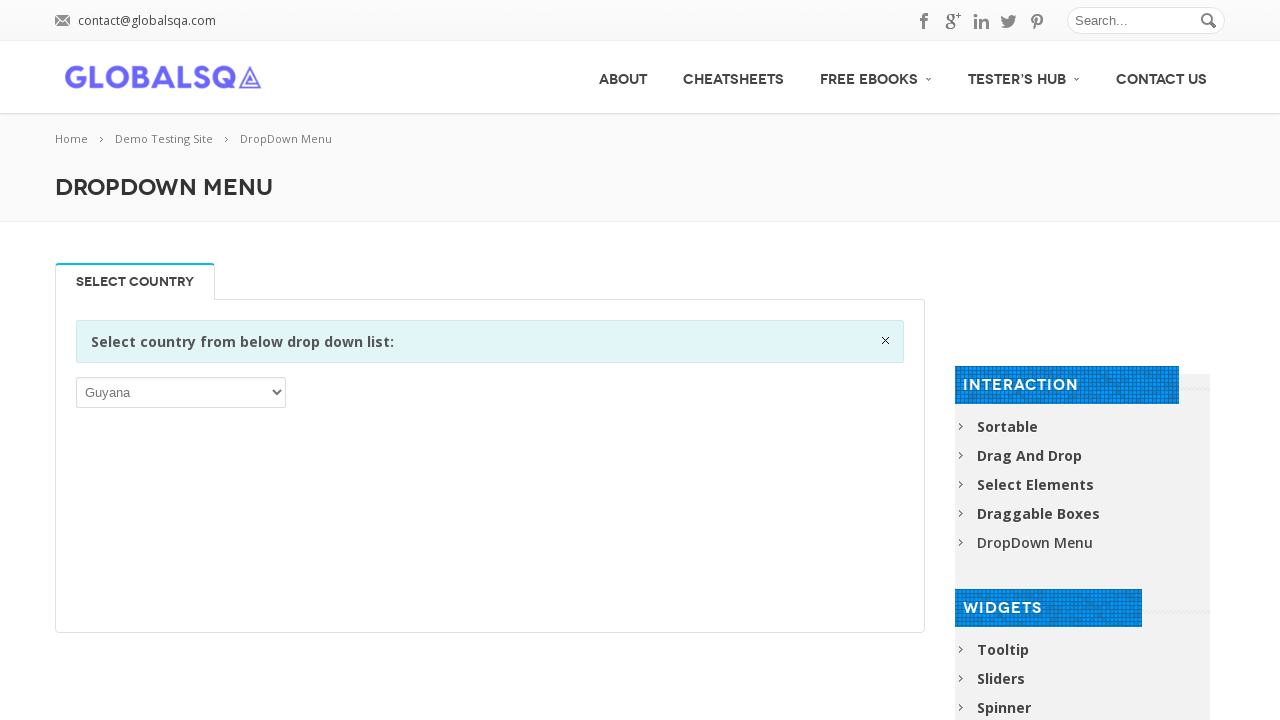

Selected dropdown option by visible text 'Australia' on //*[@id="post-2646"]/div[2]/div/div/div/p/select
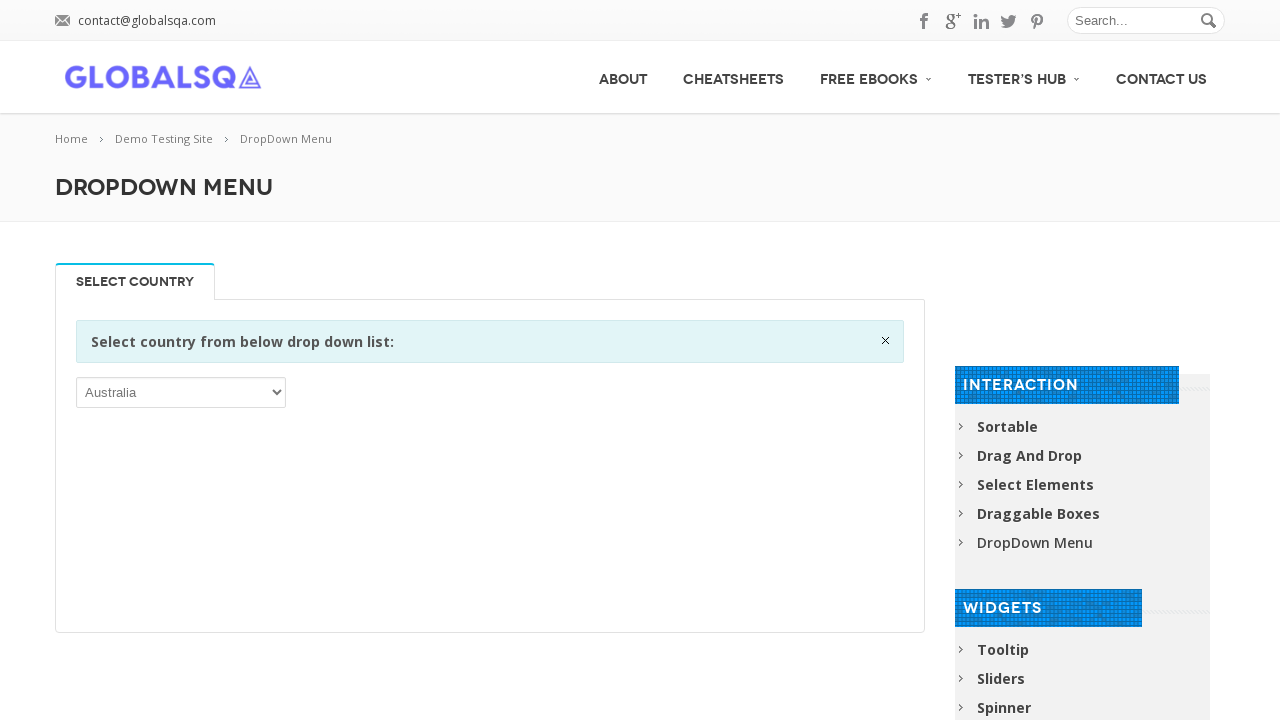

Selected dropdown option by index 55 on //*[@id="post-2646"]/div[2]/div/div/div/p/select
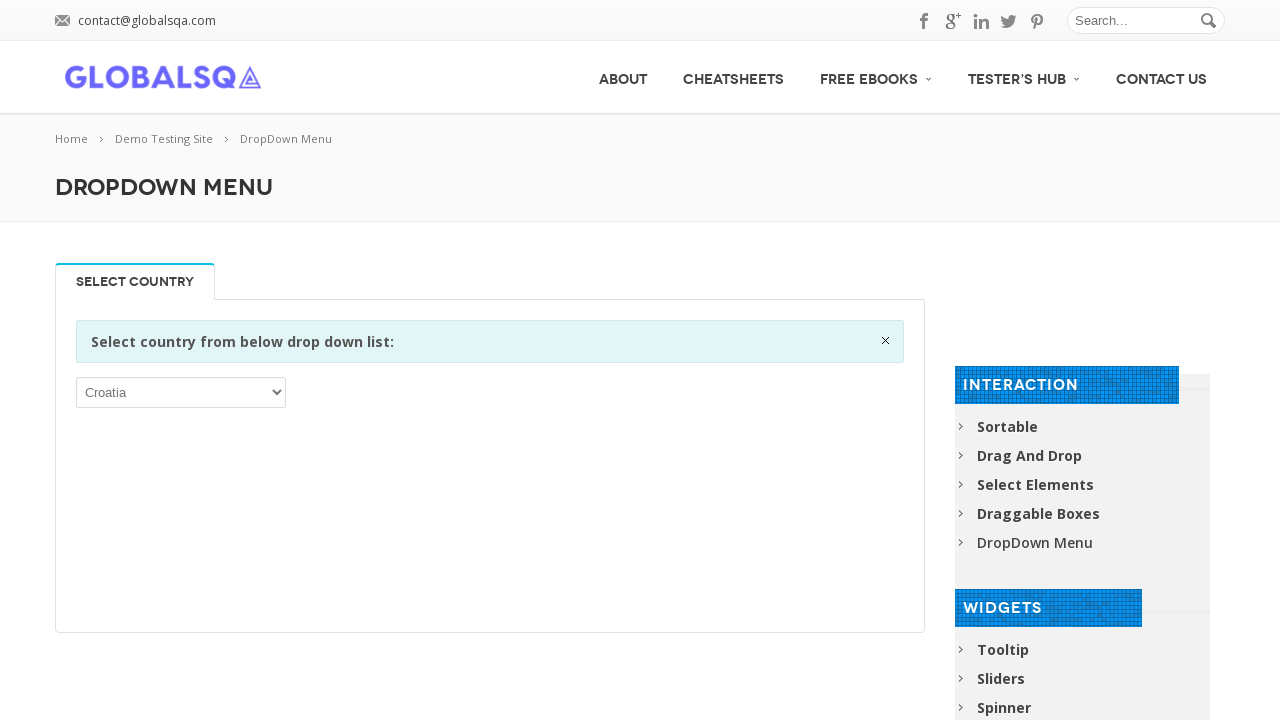

Typed 'India' directly into the dropdown field on //*[@id="post-2646"]/div[2]/div/div/div/p/select
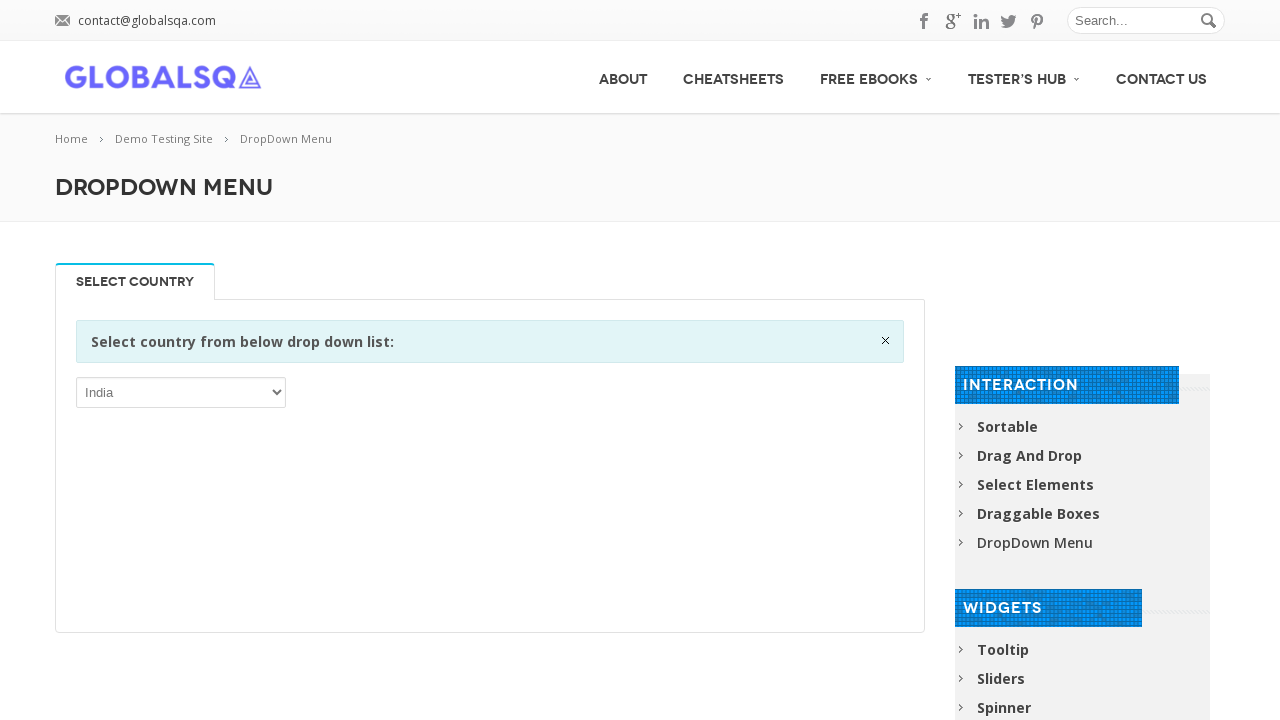

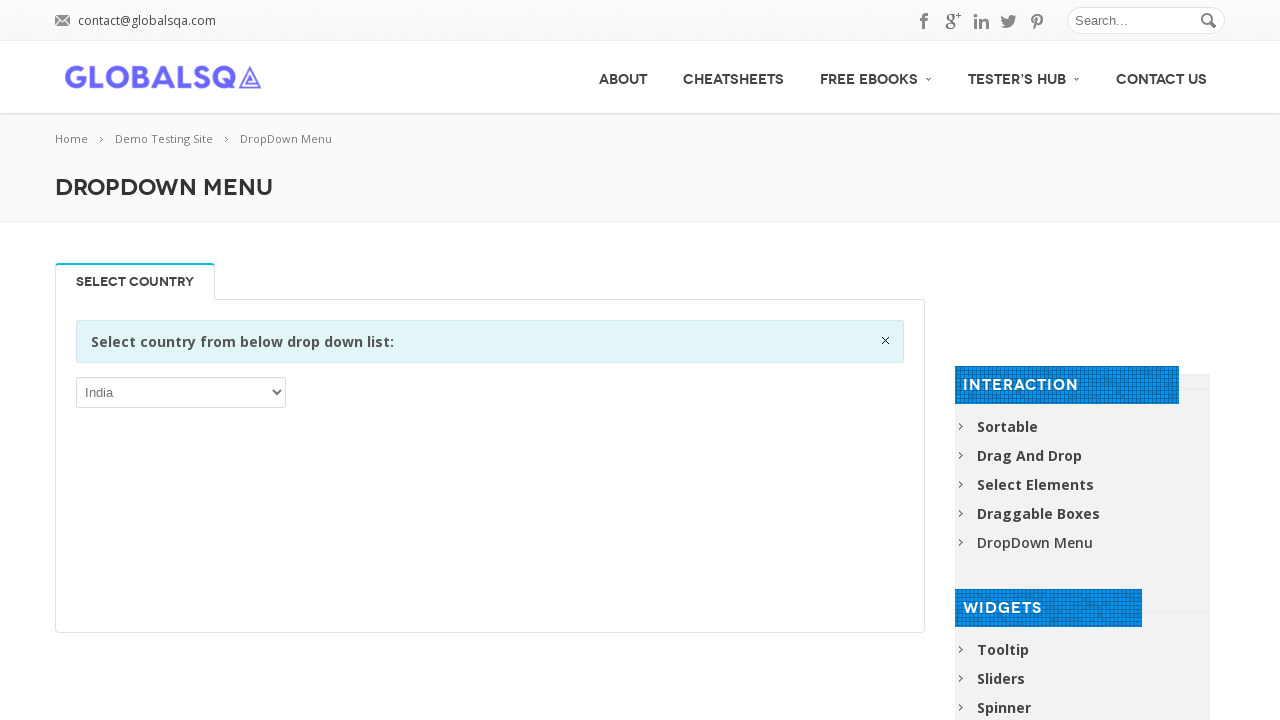